Simple verification test that navigates to DuckDuckGo and verifies the page title contains "DuckDuckGo"

Starting URL: https://duckduckgo.com

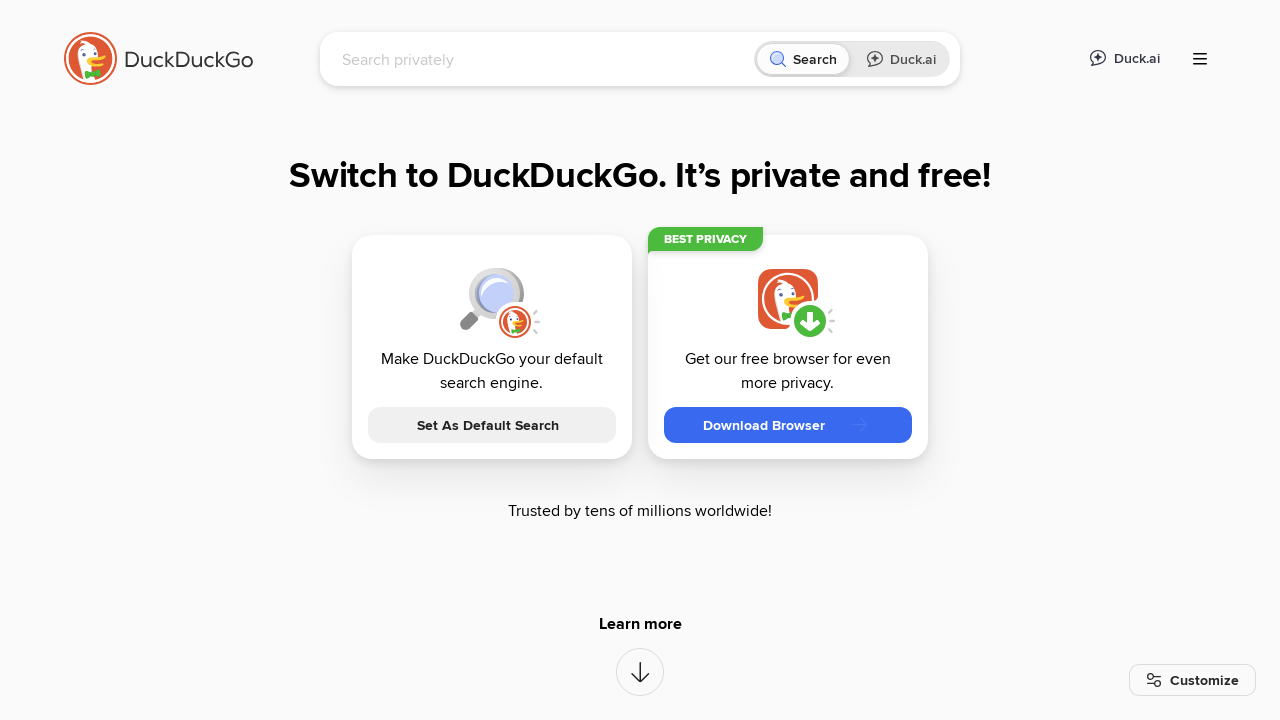

Navigated to https://duckduckgo.com
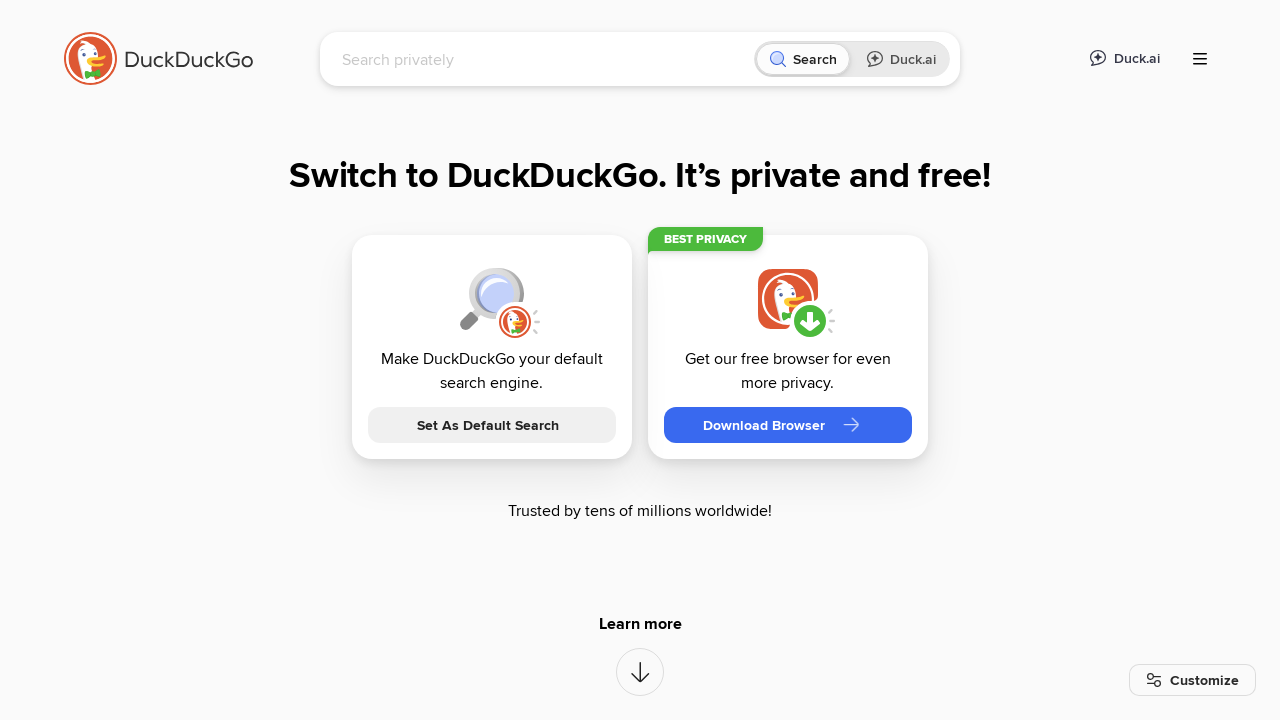

Verified page title contains 'DuckDuckGo'
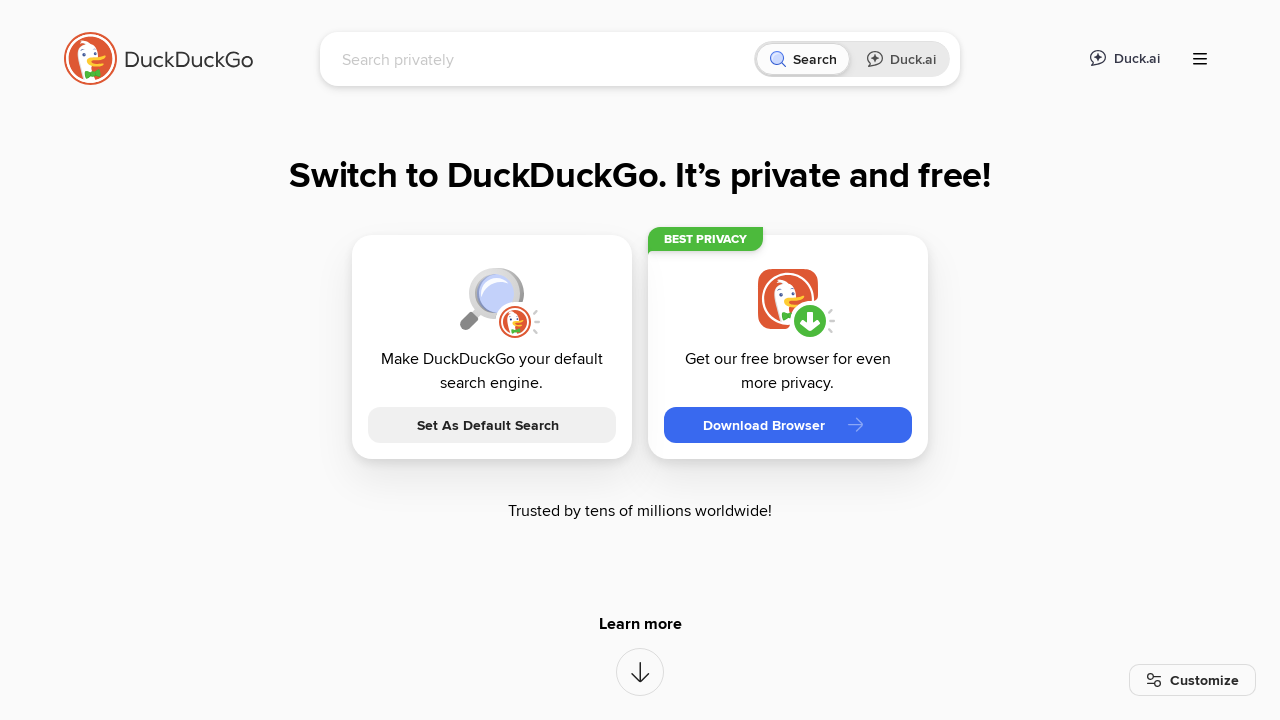

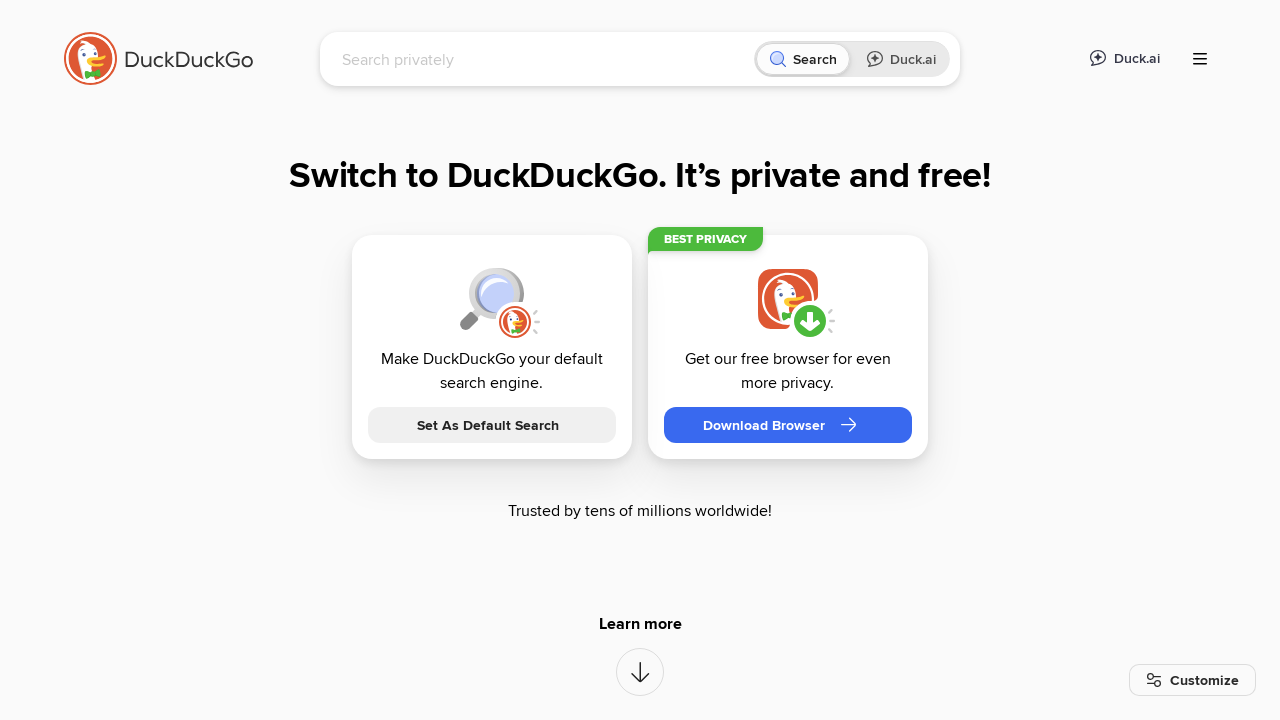